Tests revealing a hidden input field by clicking a button, then entering text into the revealed field

Starting URL: https://www.selenium.dev/selenium/web/dynamic.html

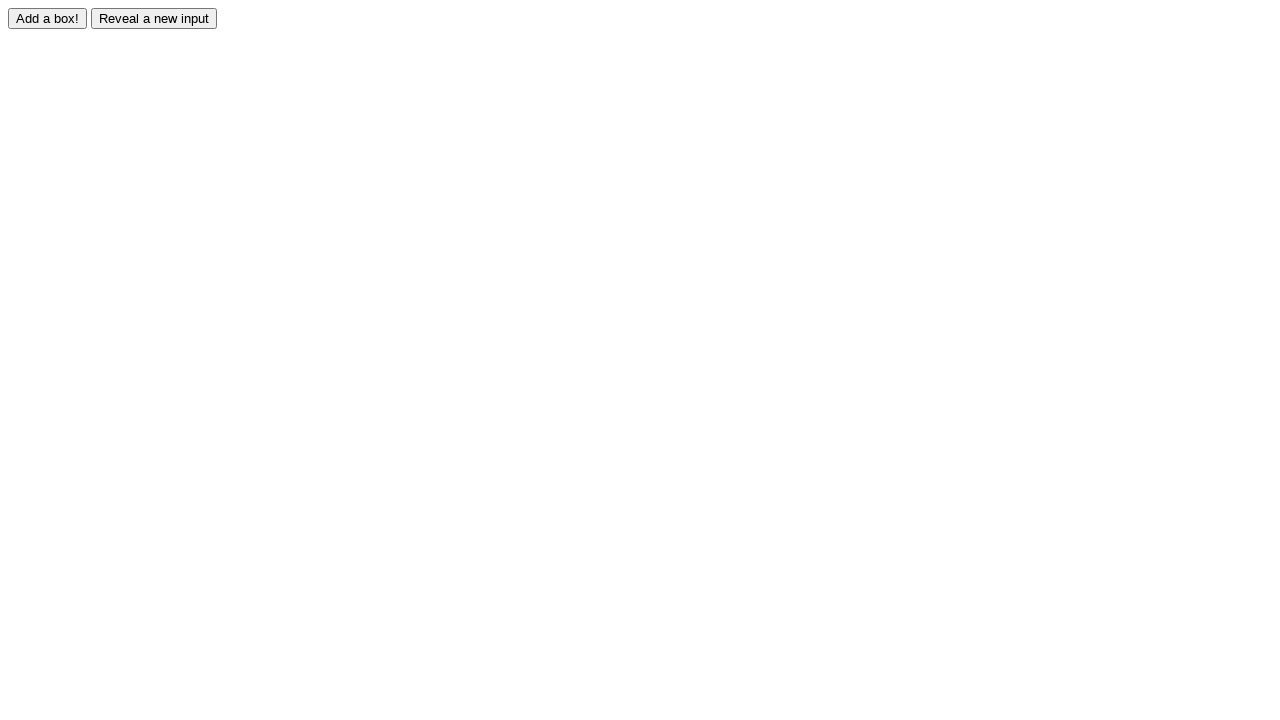

Navigated to dynamic.html test page
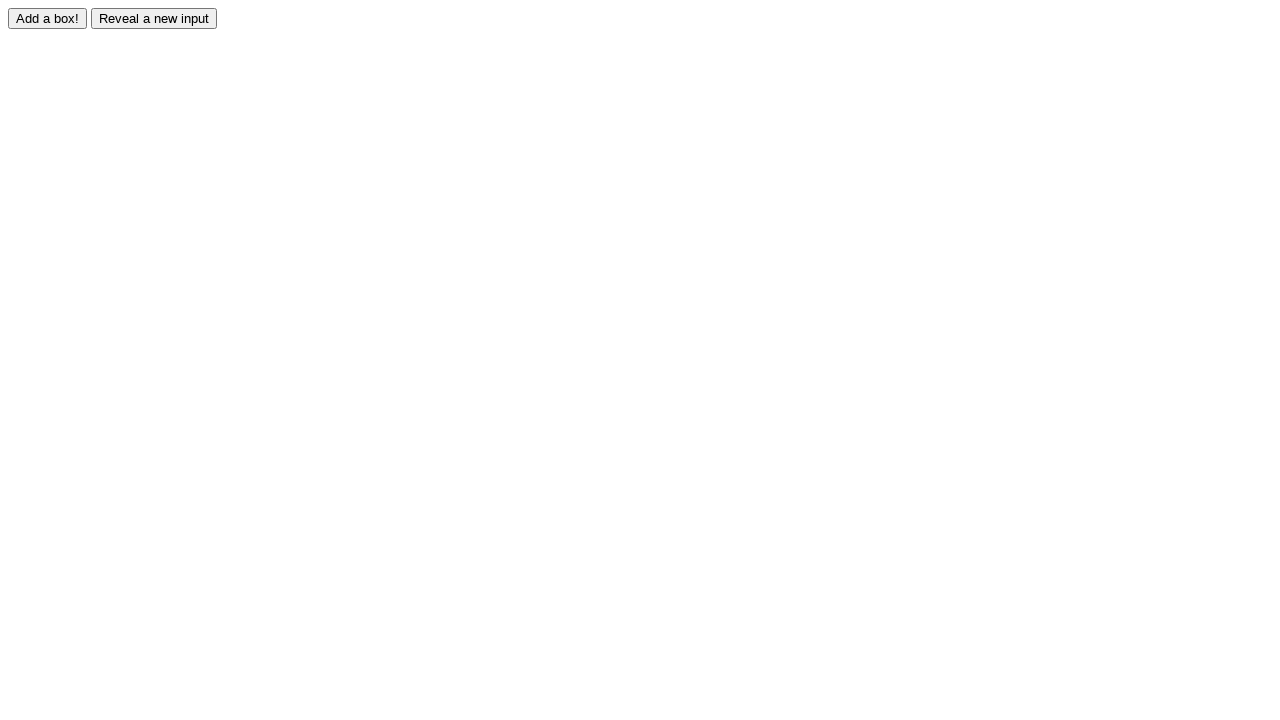

Clicked reveal button to show hidden input field at (154, 18) on #reveal
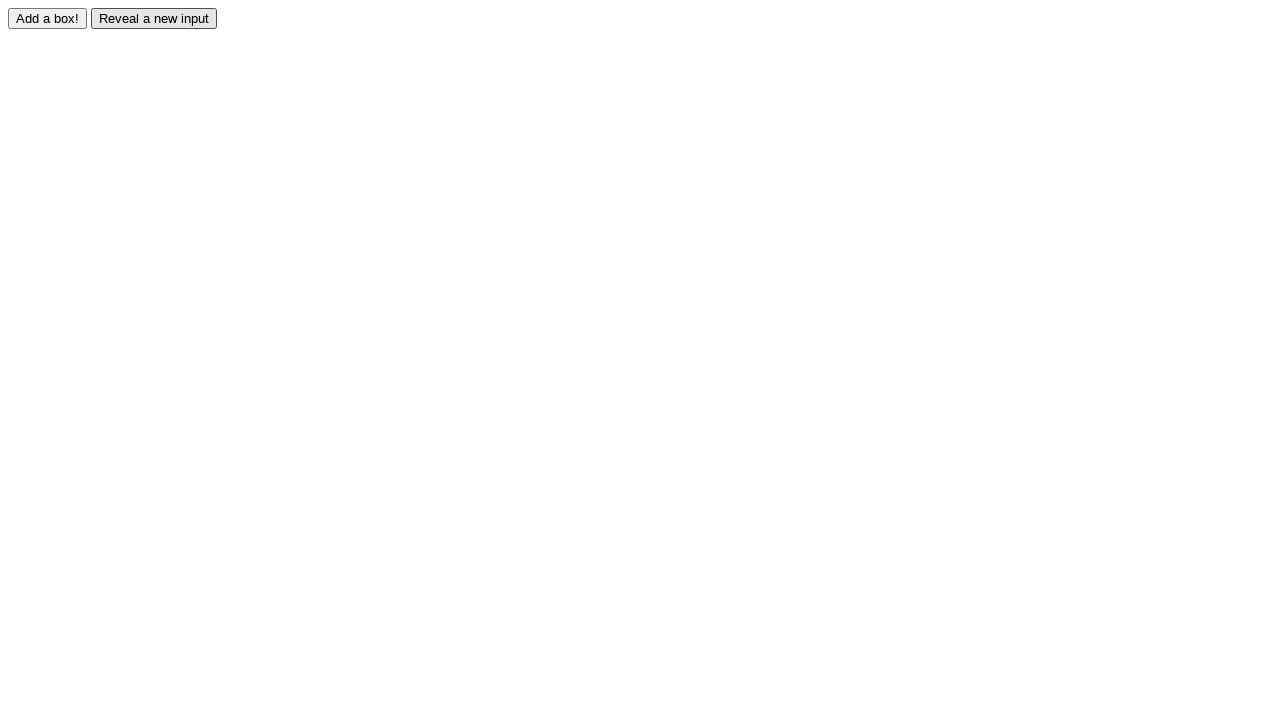

Hidden input field is now visible
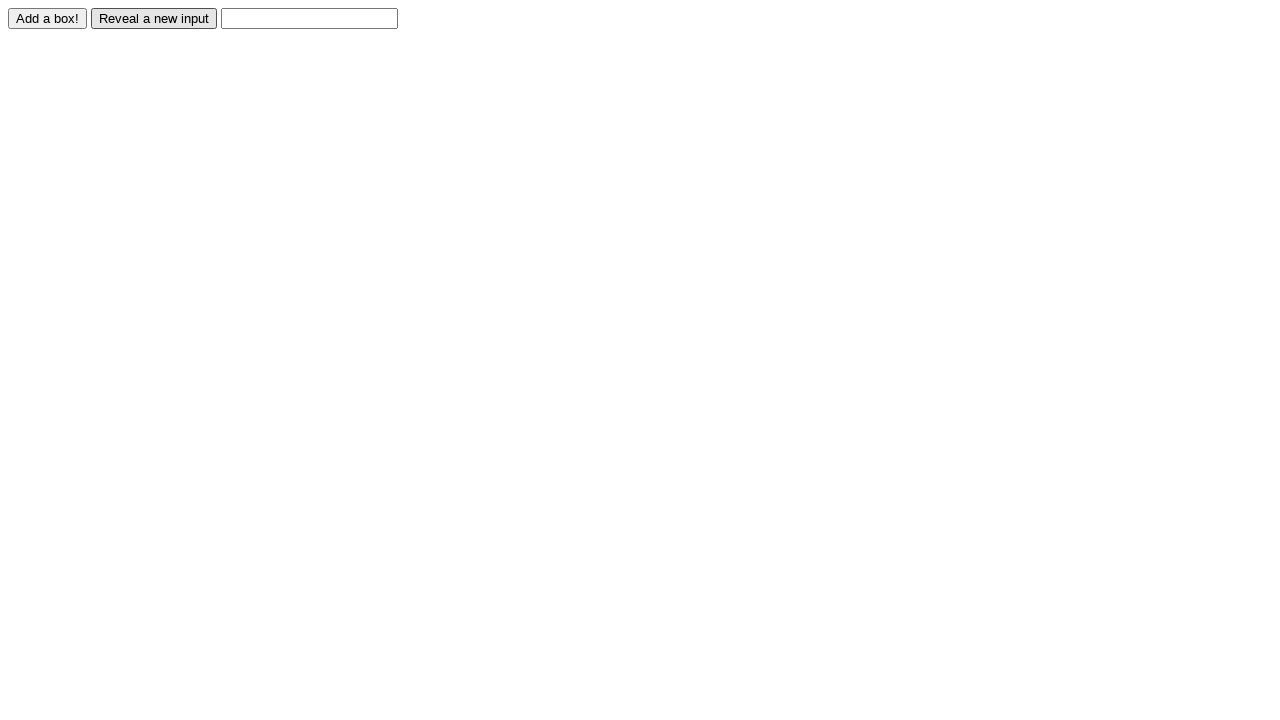

Entered text 'for testing purposes' into the revealed input field on #revealed
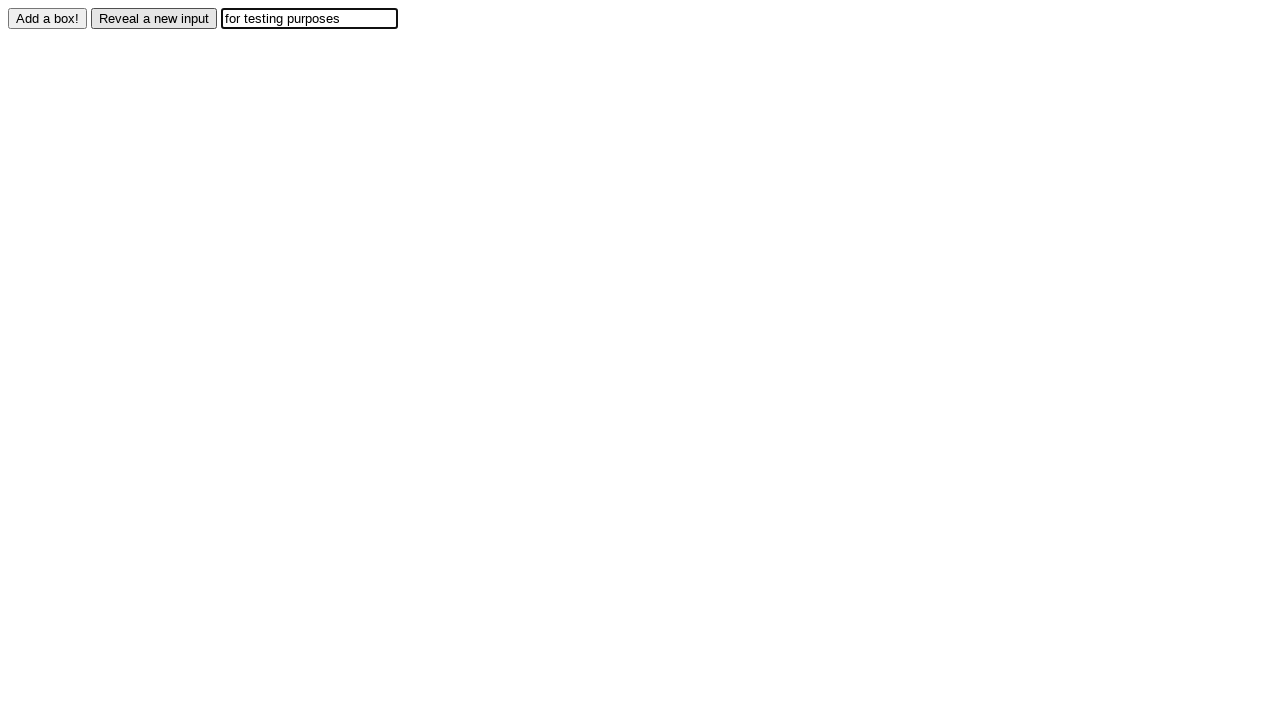

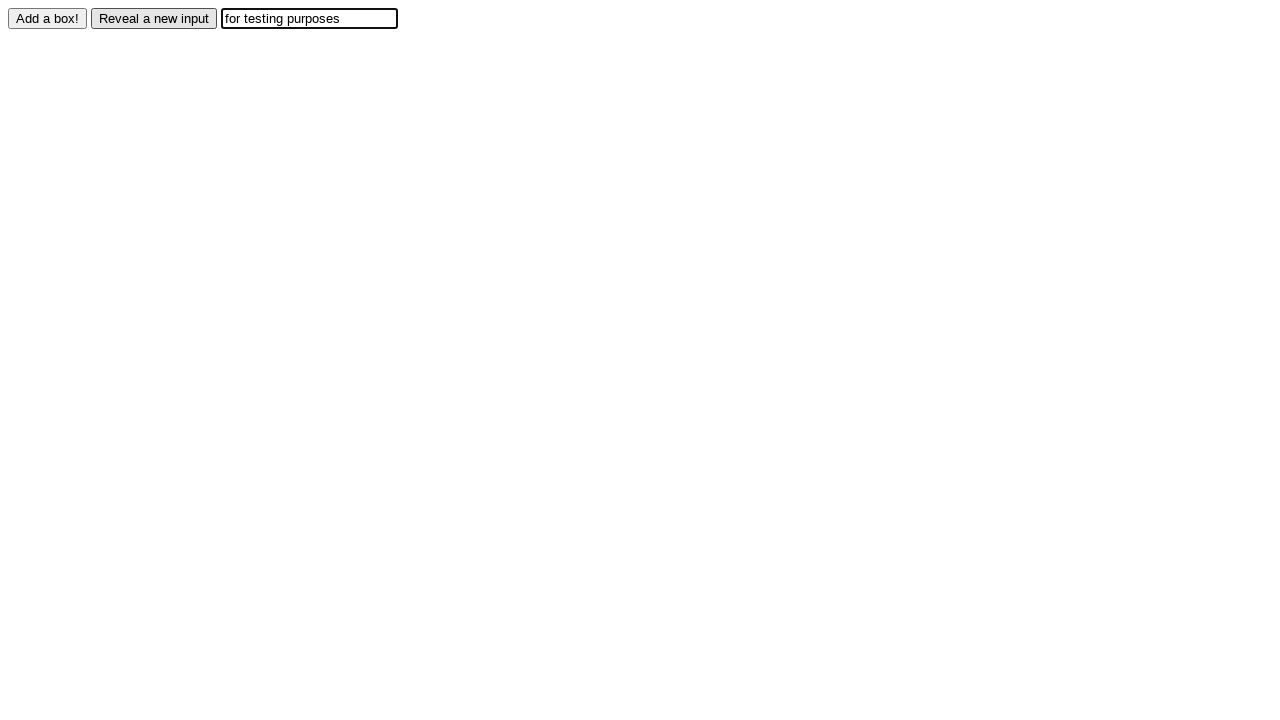